Tests uncompleting a todo while viewing the 'All' filter

Starting URL: https://todomvc.com/examples/typescript-angular/#/

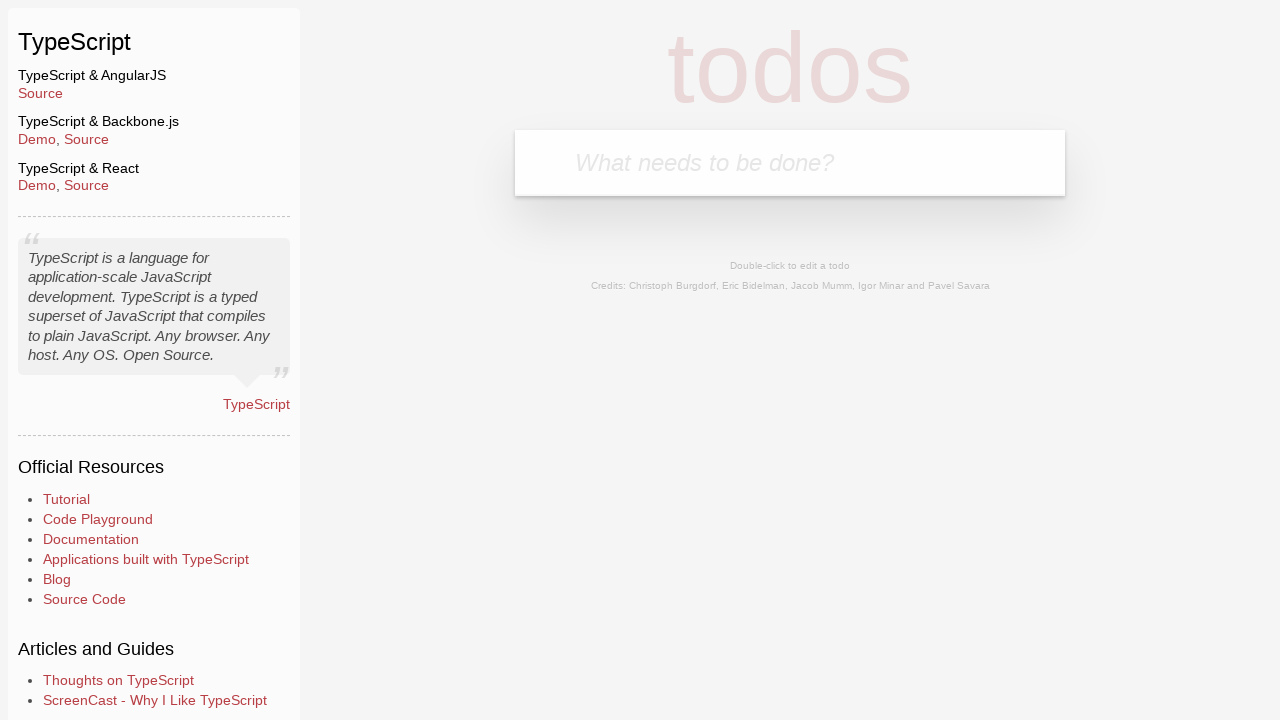

Filled new todo input with 'Example1' on .new-todo
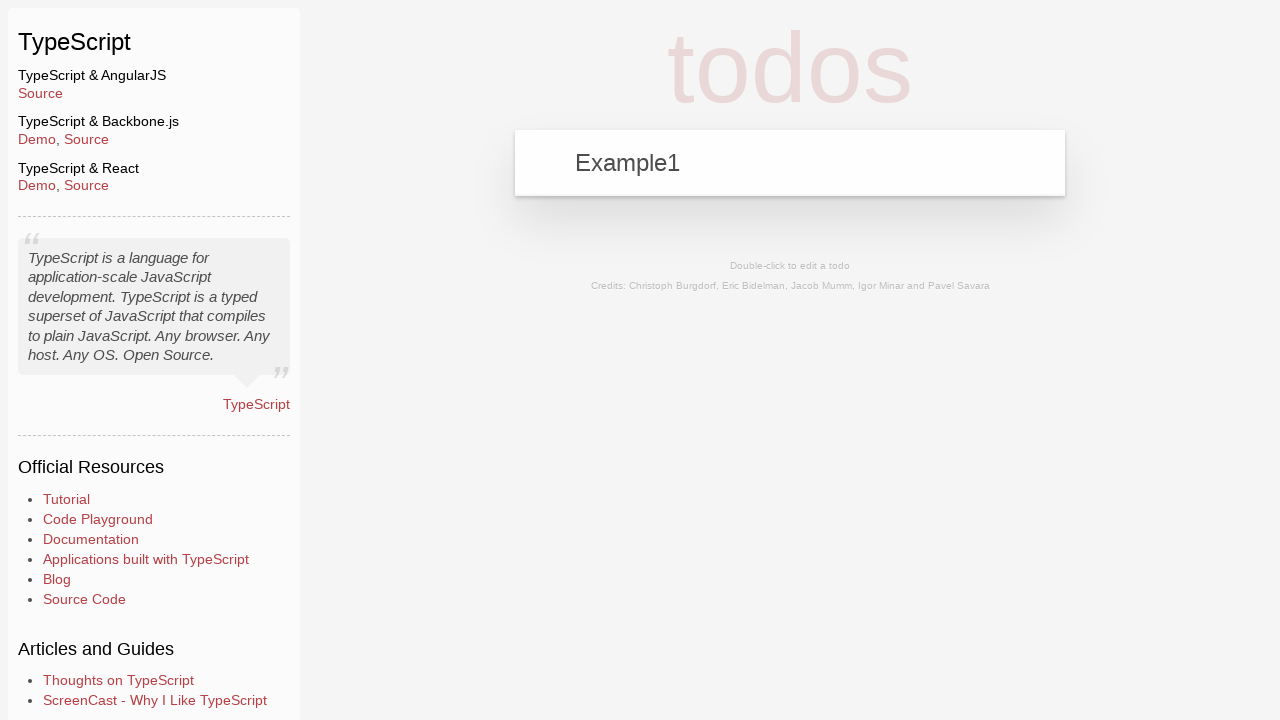

Pressed Enter to add the todo on .new-todo
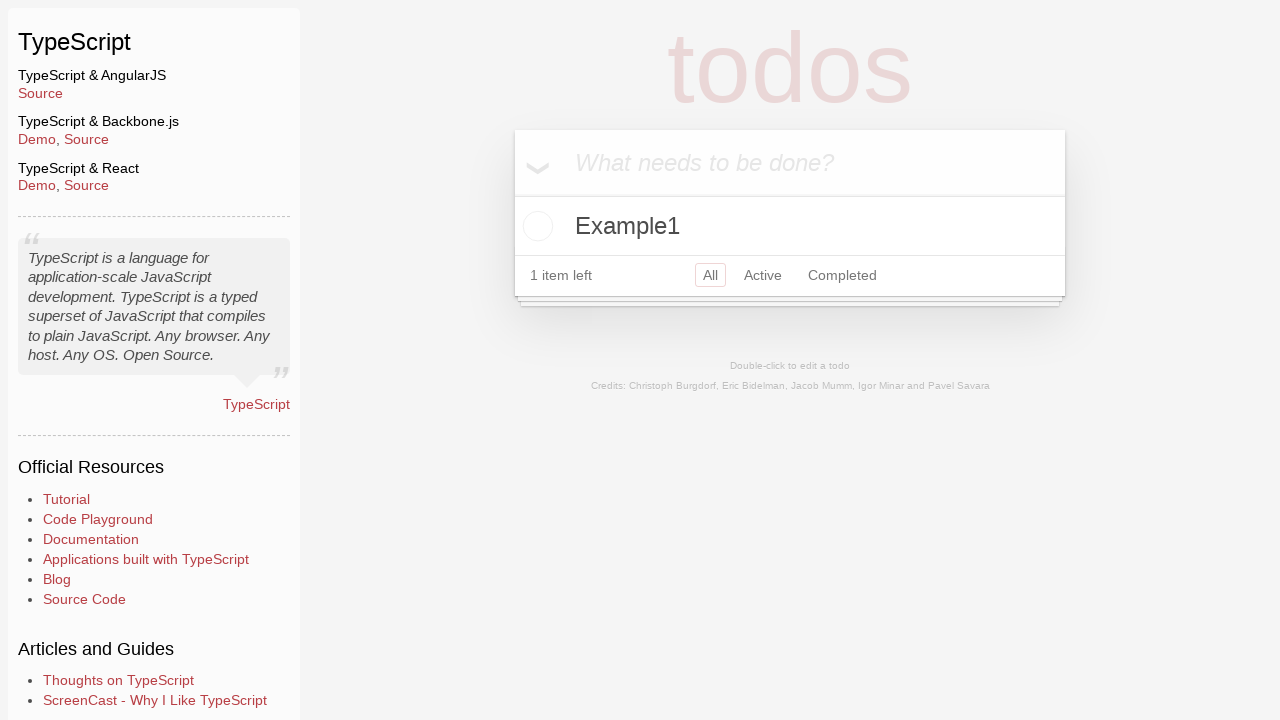

Clicked toggle to mark todo as completed at (535, 226) on li:has-text('Example1') .toggle
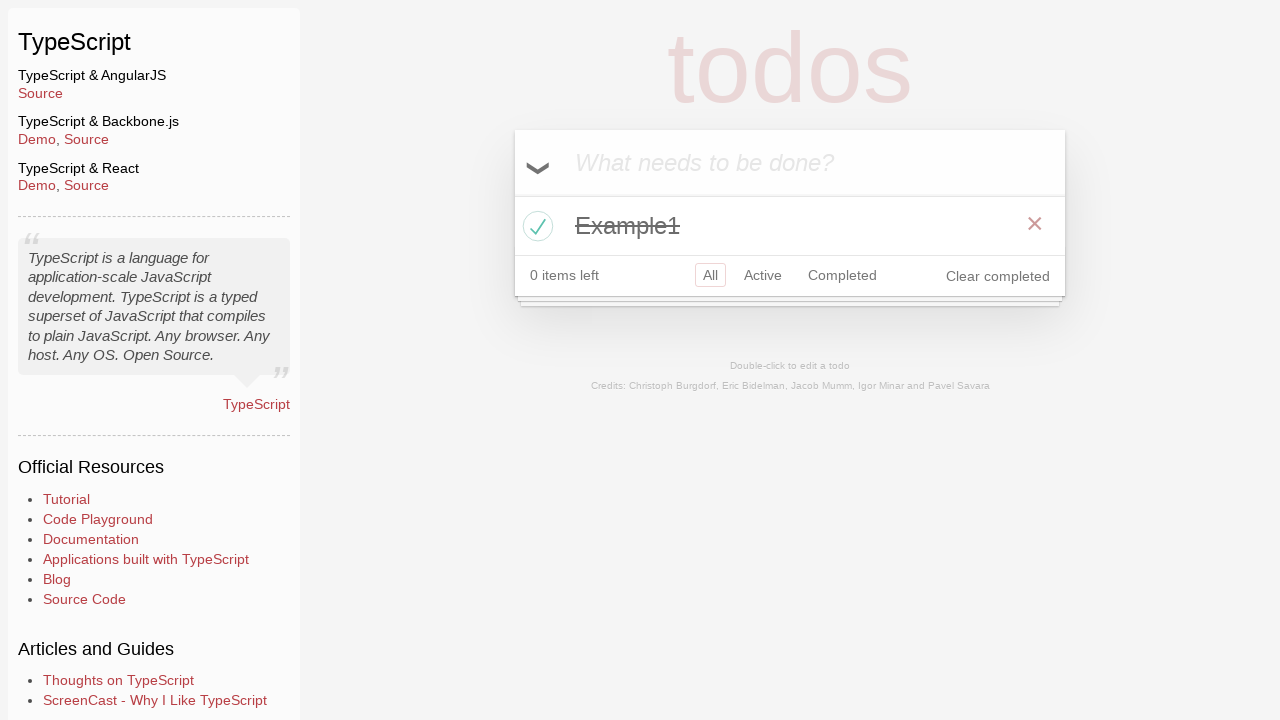

Clicked All filter button at (710, 275) on a[href='#/']
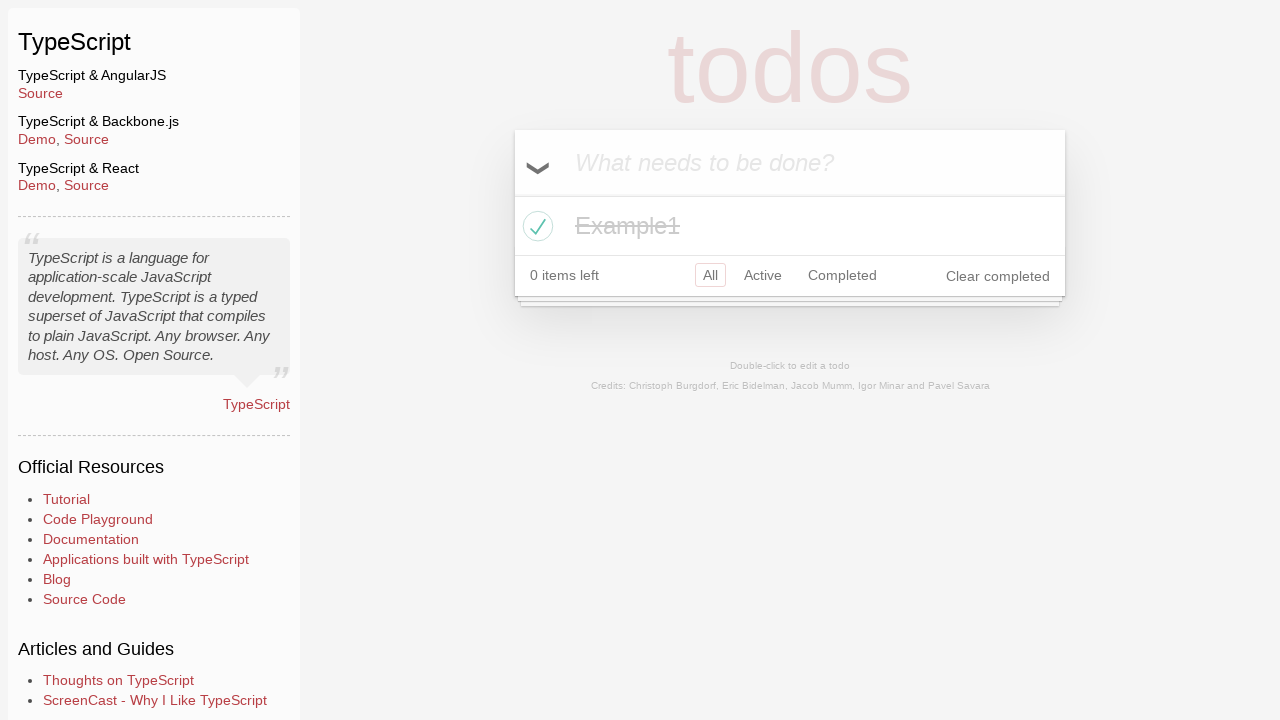

Clicked toggle to mark todo as incomplete at (535, 226) on li:has-text('Example1') .toggle
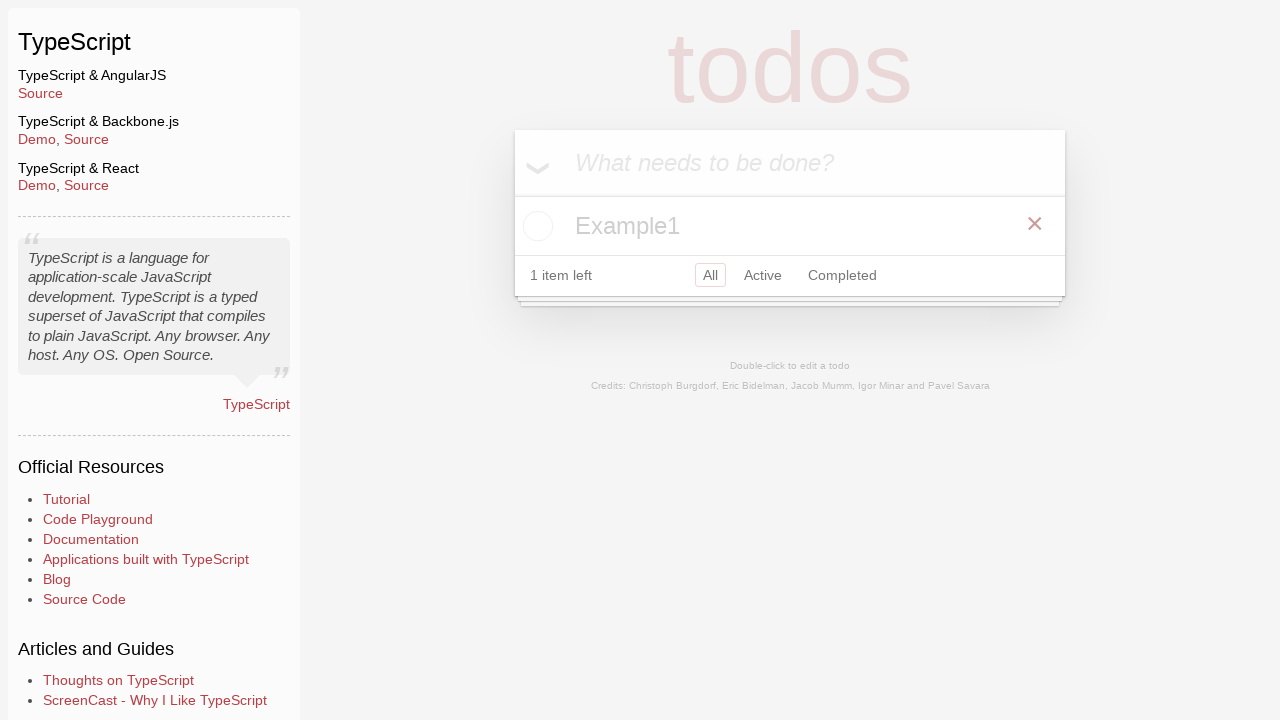

Verified todo state updated to incomplete
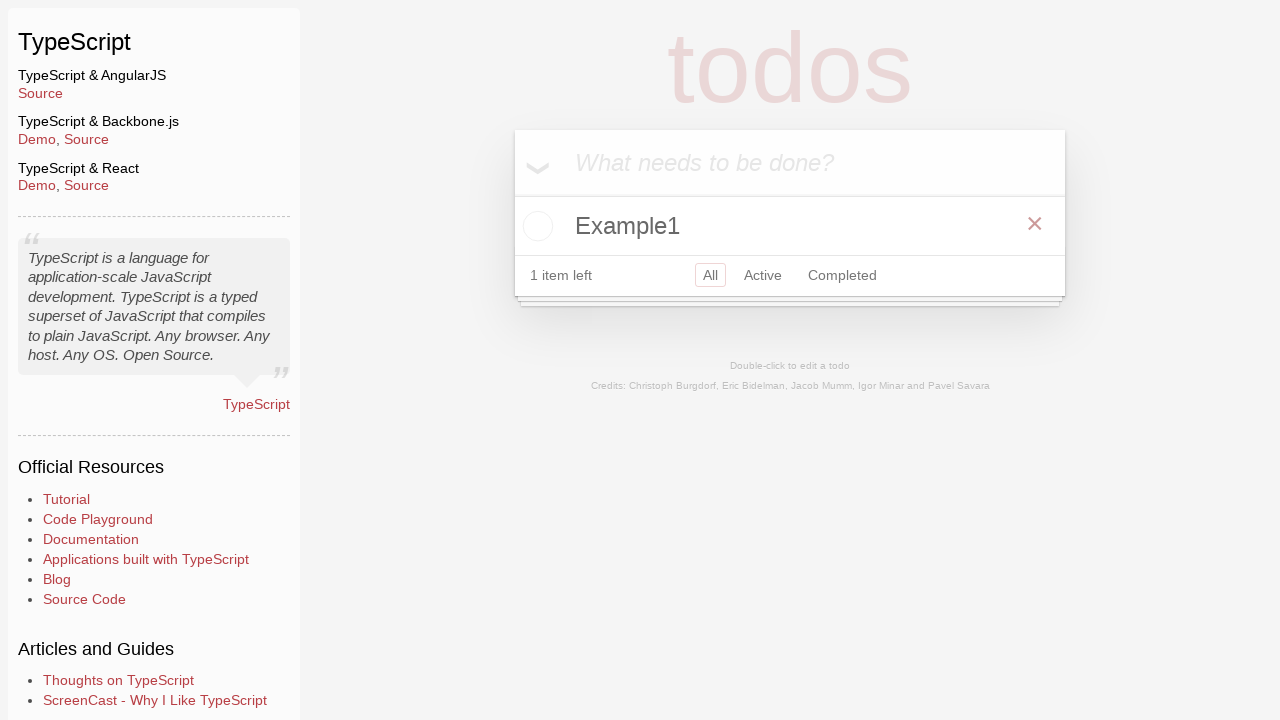

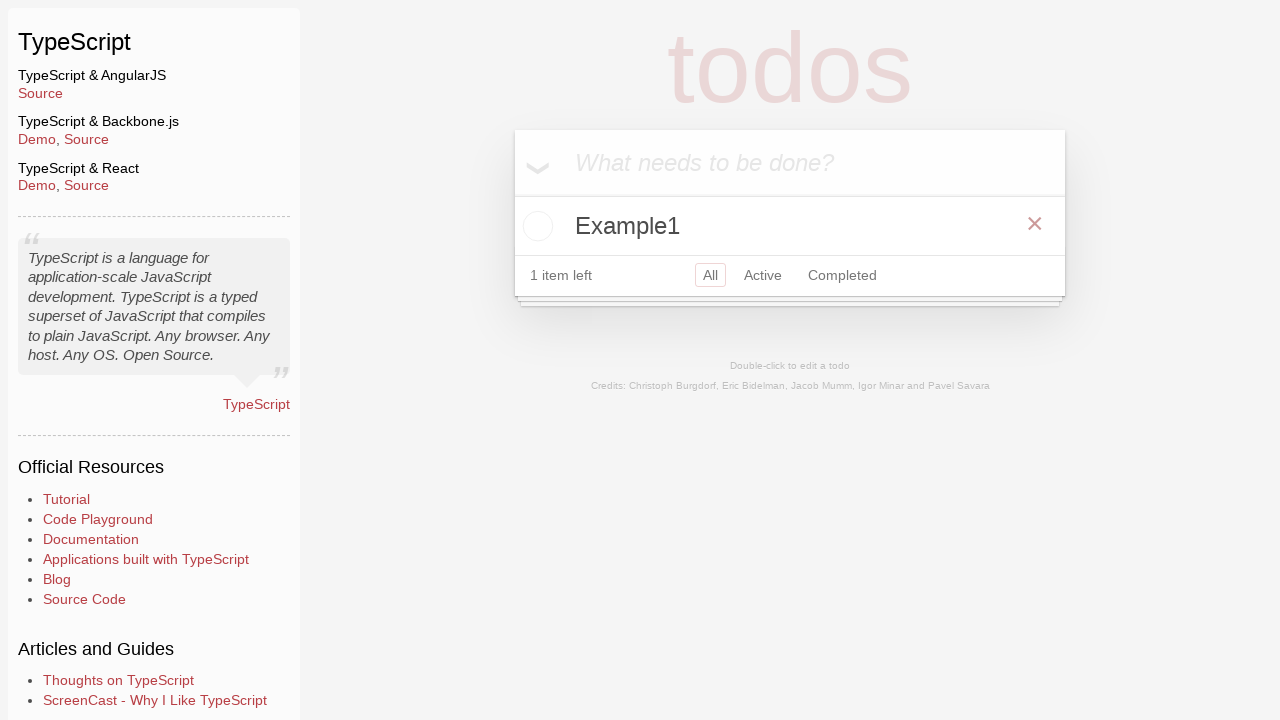